Tests that other controls are hidden when editing a todo item

Starting URL: https://demo.playwright.dev/todomvc

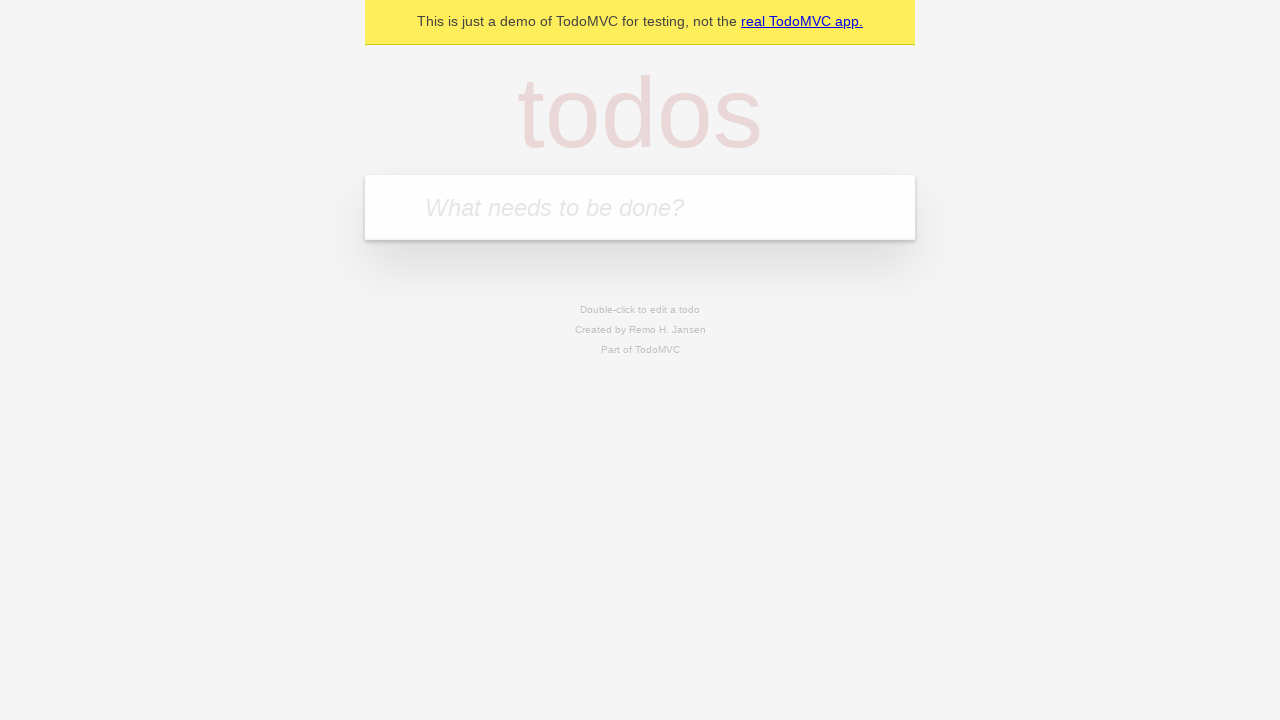

Filled new todo input with 'buy some cheese' on internal:attr=[placeholder="What needs to be done?"i]
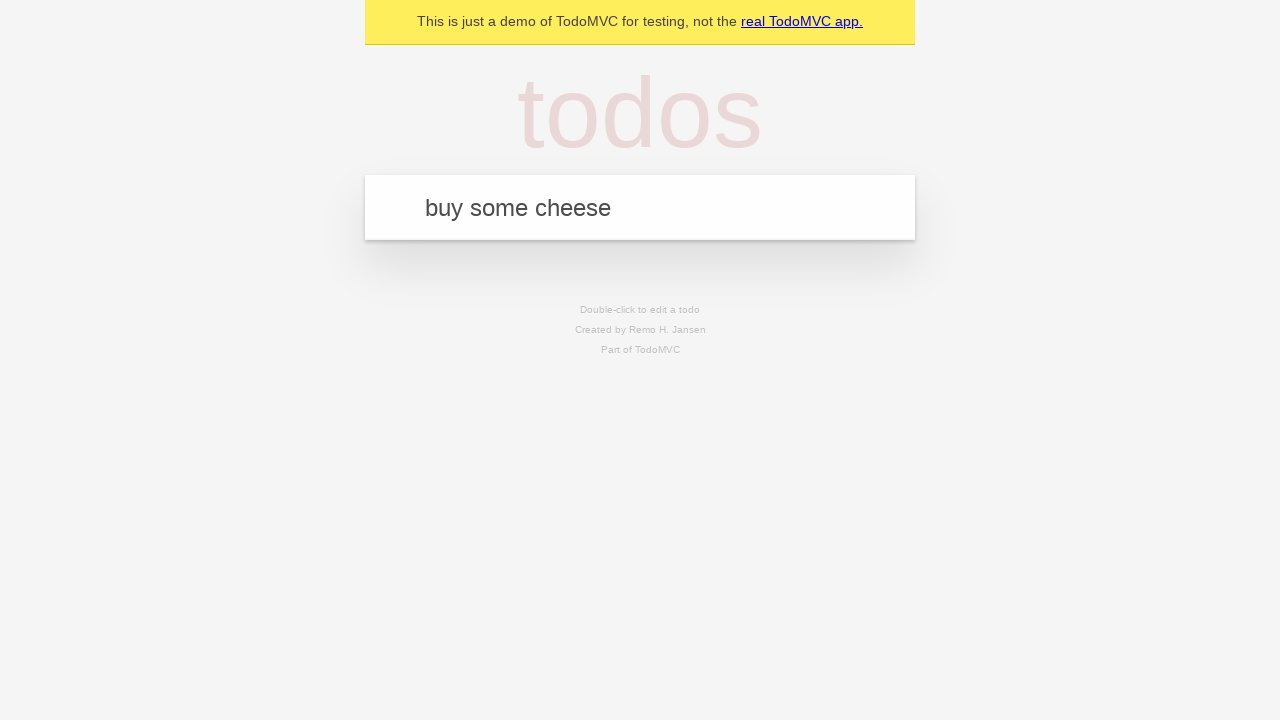

Pressed Enter to create todo 'buy some cheese' on internal:attr=[placeholder="What needs to be done?"i]
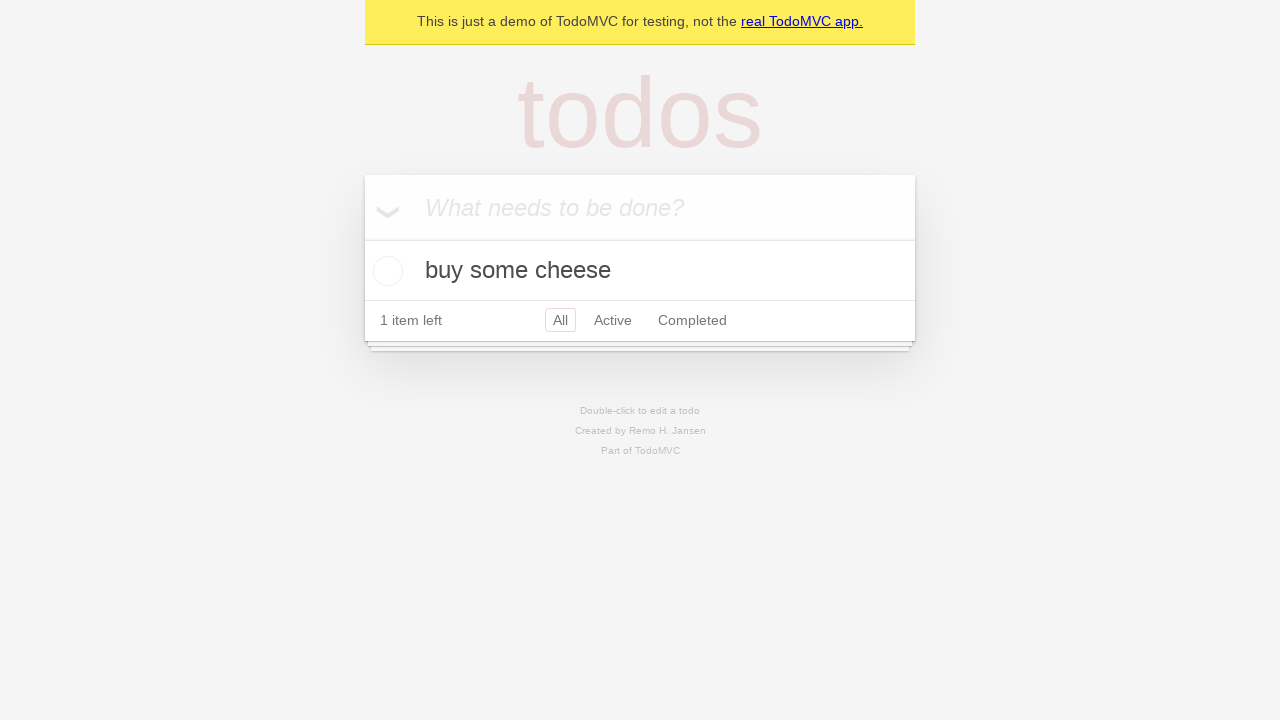

Filled new todo input with 'feed the cat' on internal:attr=[placeholder="What needs to be done?"i]
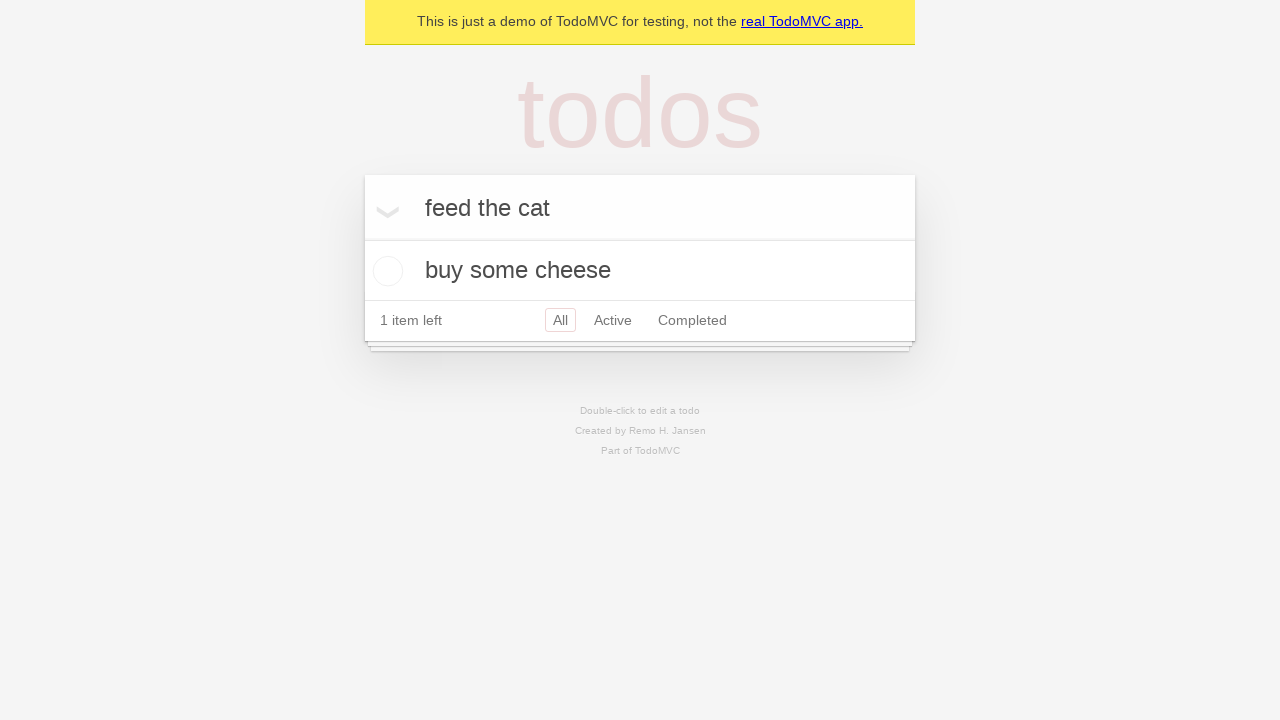

Pressed Enter to create todo 'feed the cat' on internal:attr=[placeholder="What needs to be done?"i]
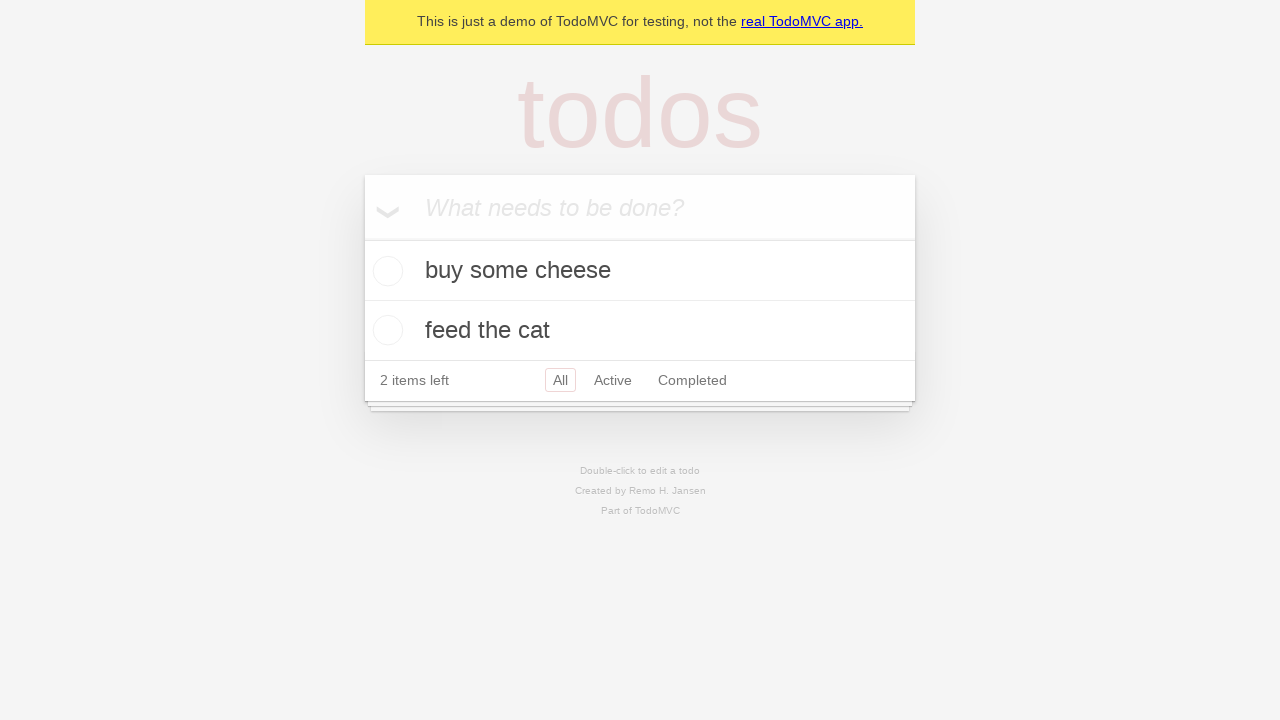

Filled new todo input with 'book a doctors appointment' on internal:attr=[placeholder="What needs to be done?"i]
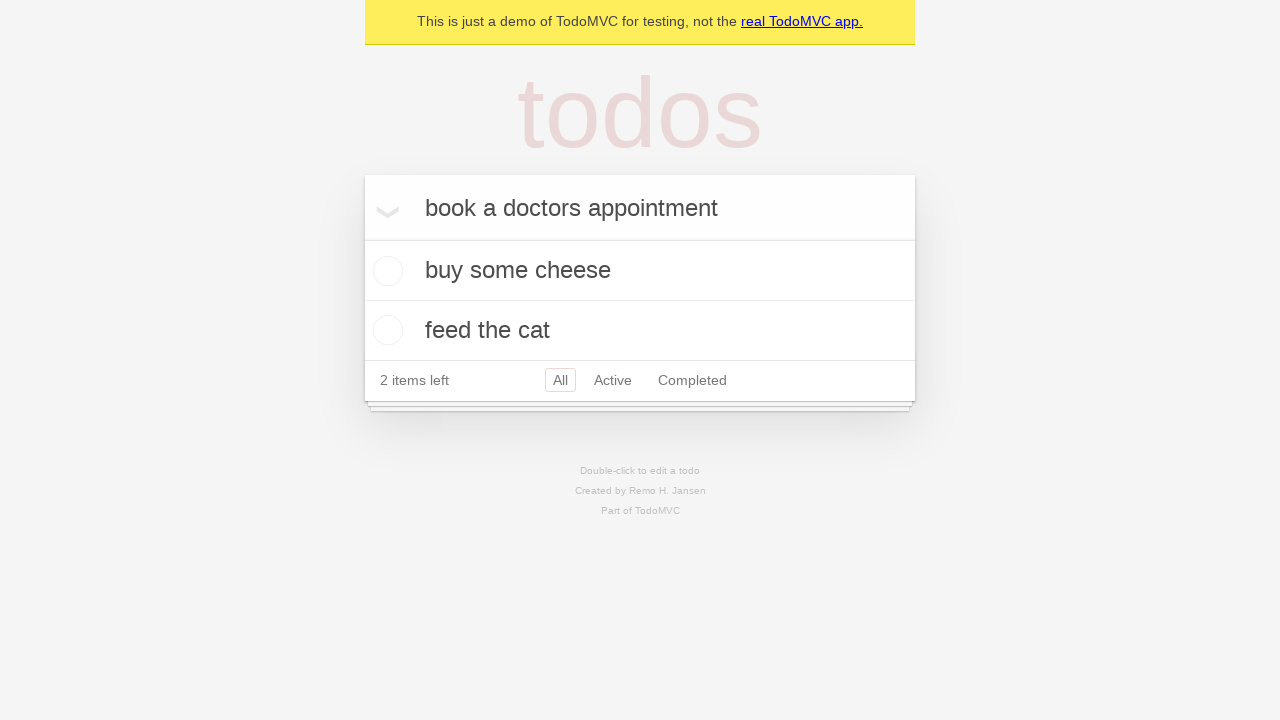

Pressed Enter to create todo 'book a doctors appointment' on internal:attr=[placeholder="What needs to be done?"i]
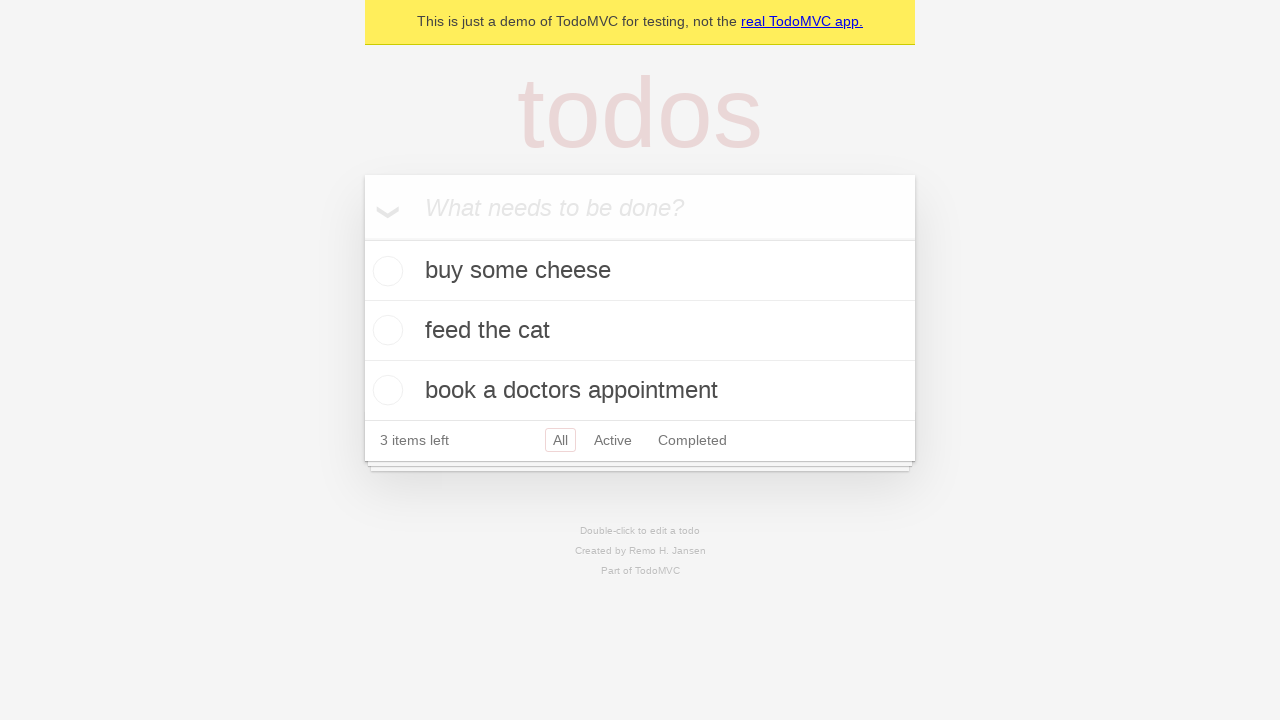

Waited for 3 todos to be created
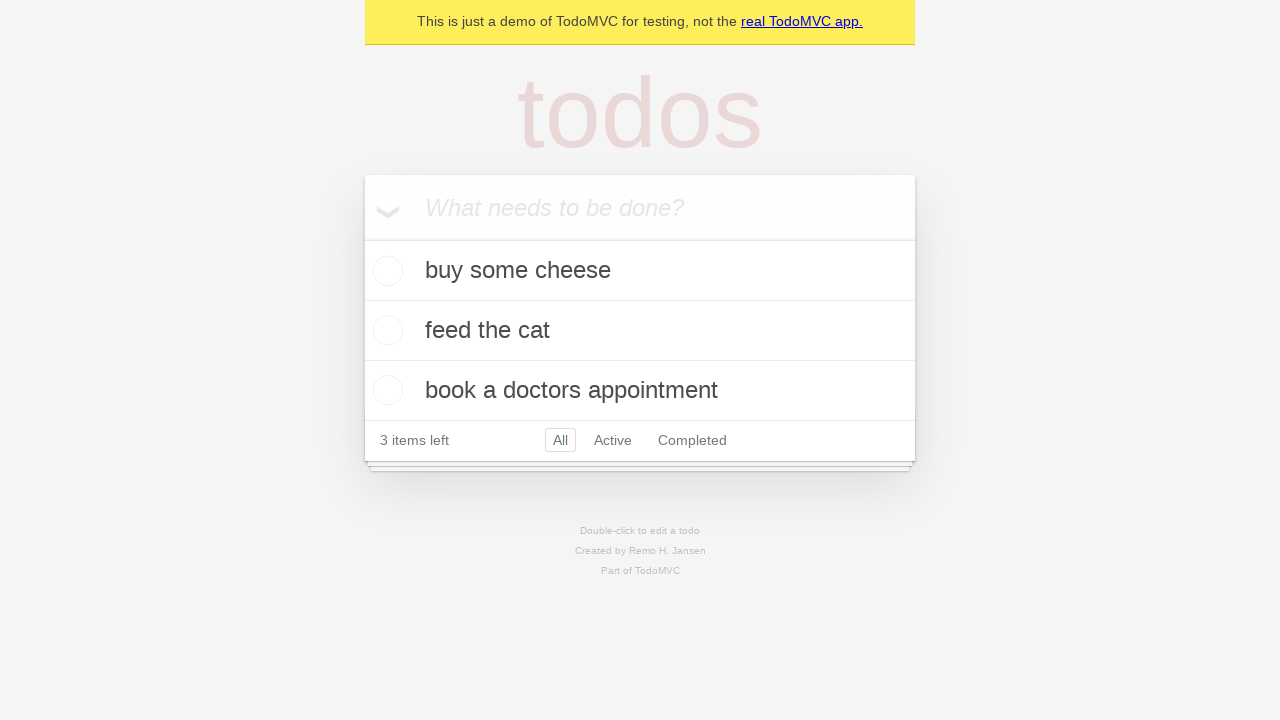

Located second todo item
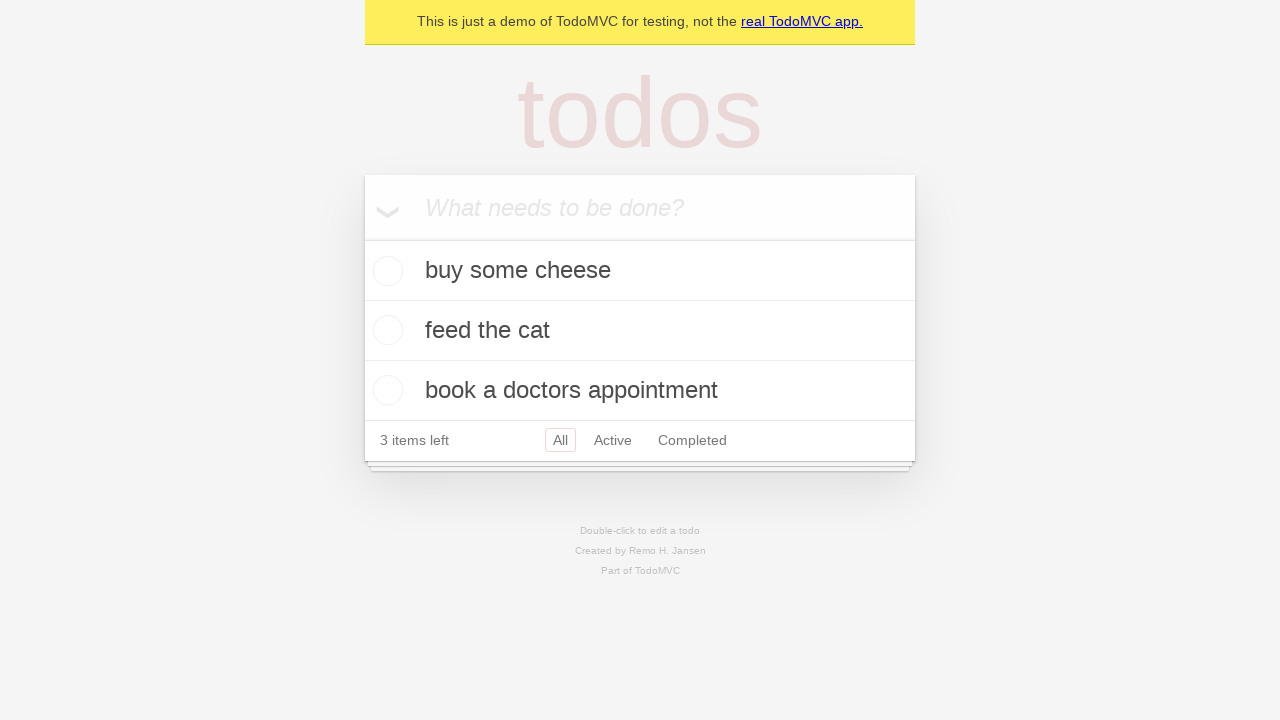

Double-clicked second todo to enter edit mode at (640, 331) on internal:testid=[data-testid="todo-item"s] >> nth=1
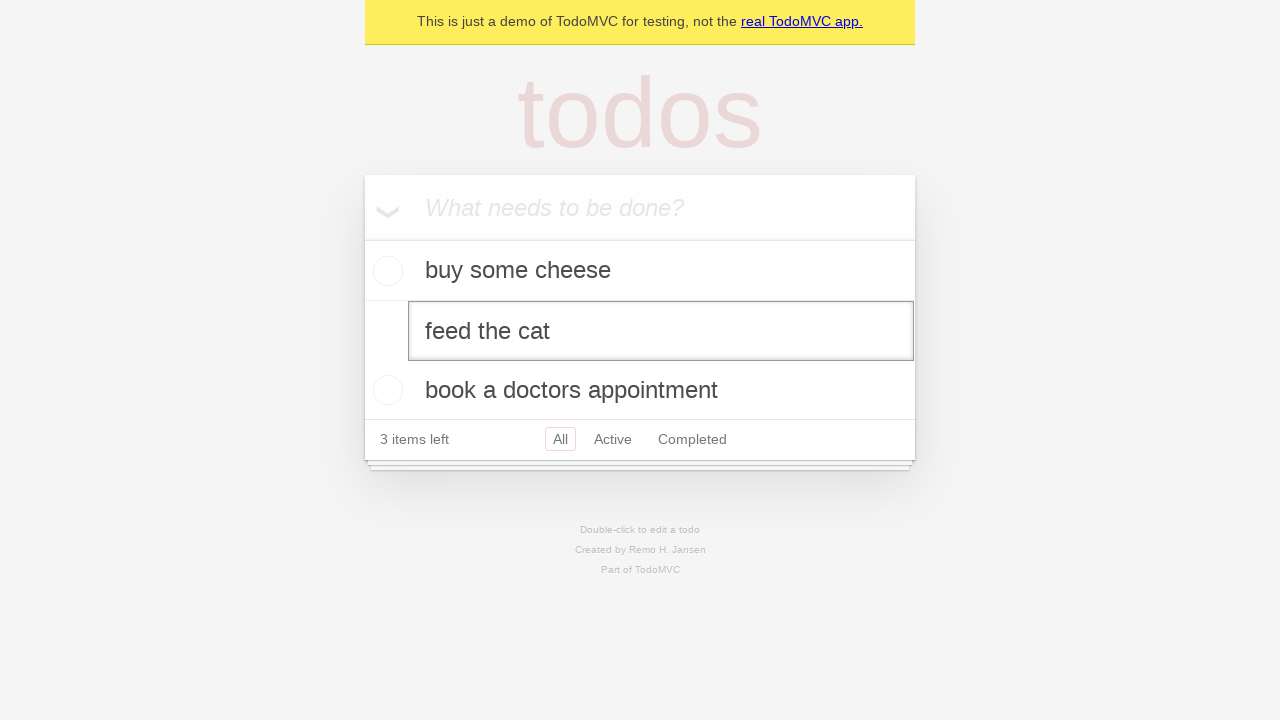

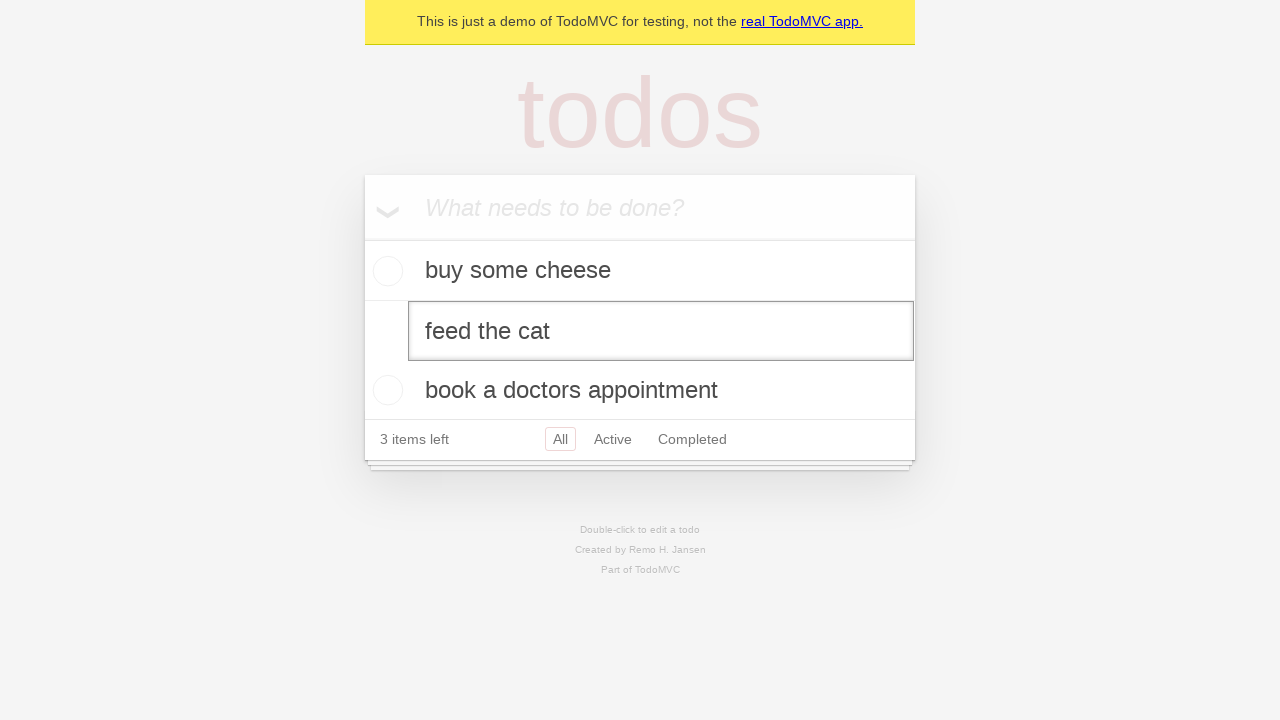